Tests iframe interaction by navigating to a frame testing page and filling an input field within an embedded iframe.

Starting URL: https://letcode.in/frame

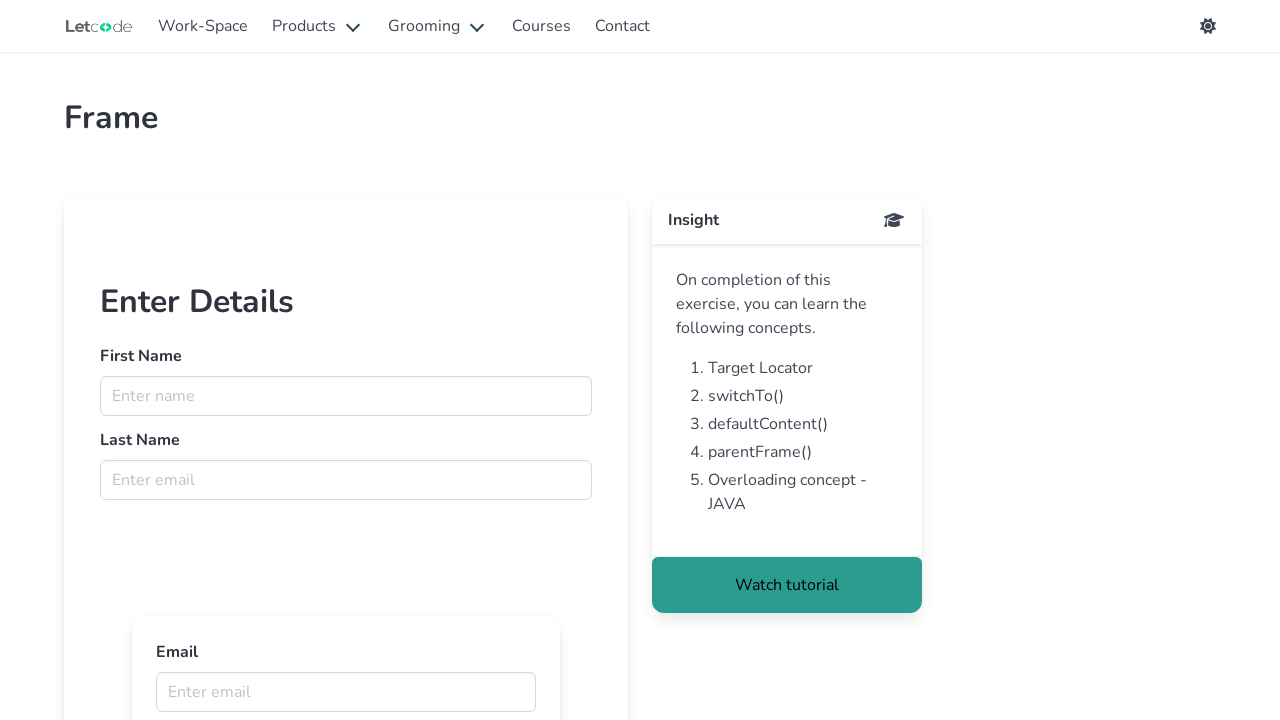

Located iframe by URL https://letcode.in/frameui
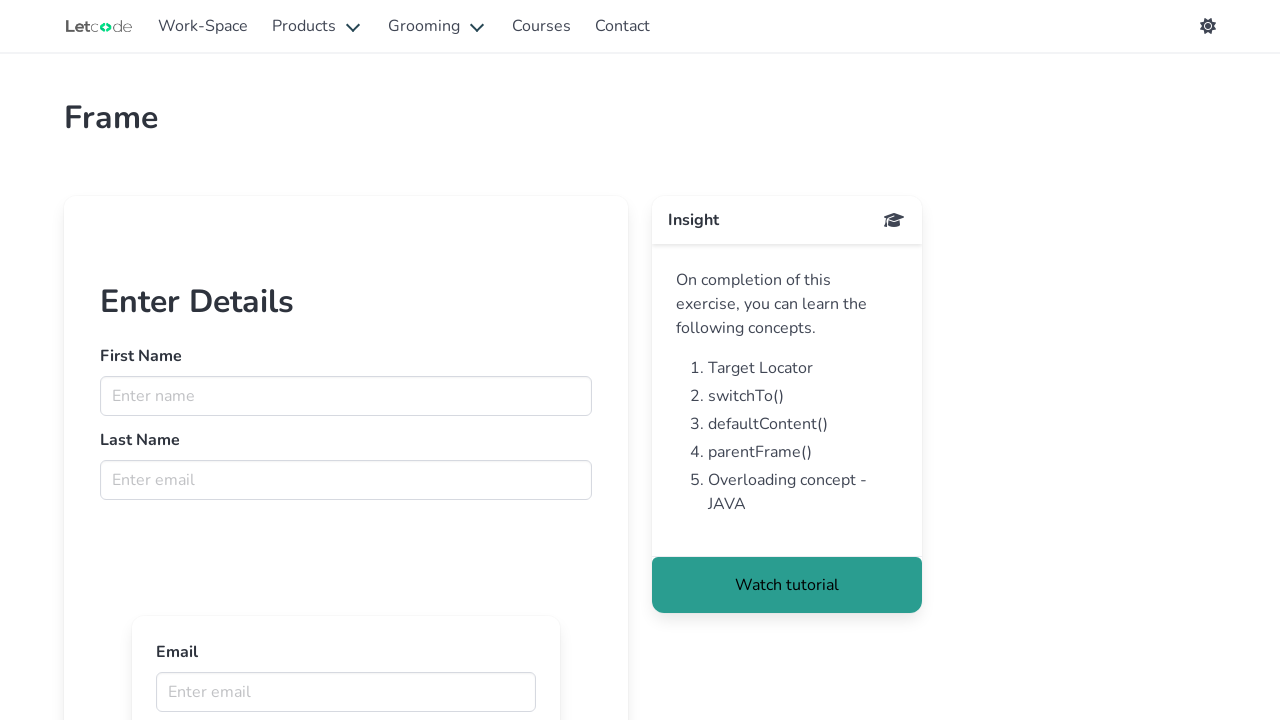

Filled name input field in iframe with 'playwright' on //input[@placeholder='Enter name']
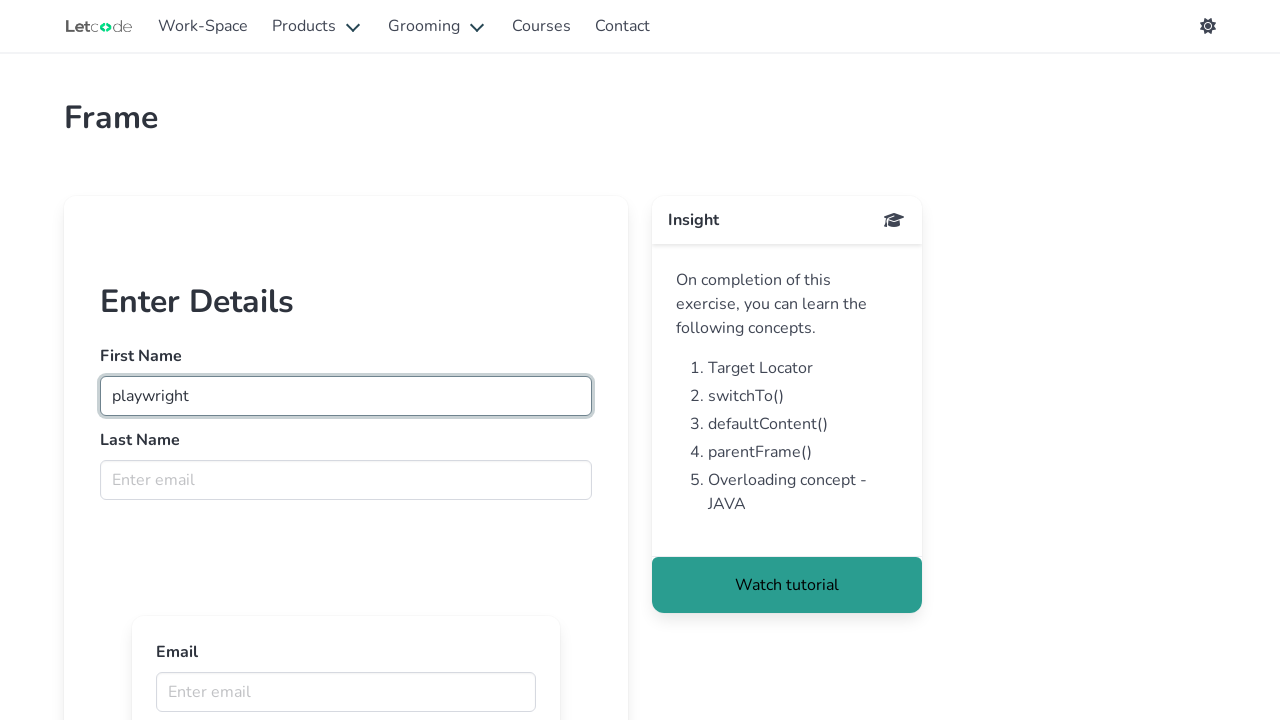

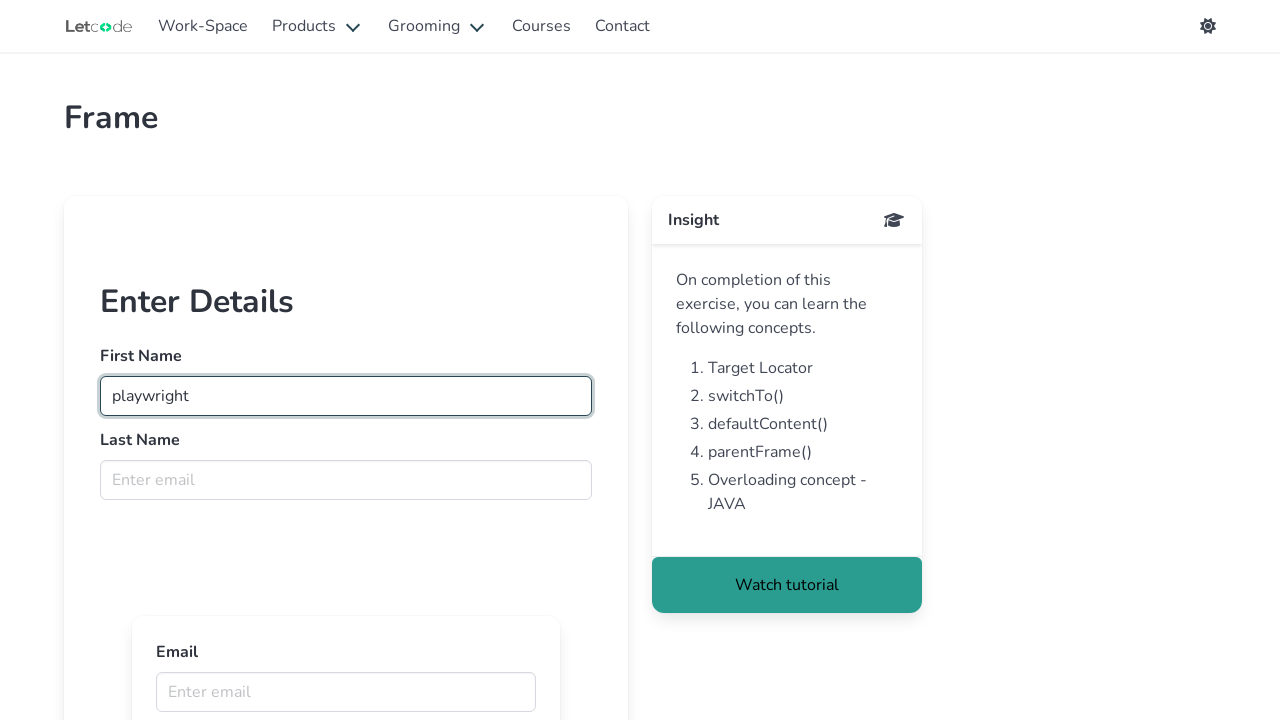